Tests right-click (context click) functionality on DemoQA by navigating to the Buttons section and performing a right-click action to verify the success message appears.

Starting URL: https://demoqa.com/

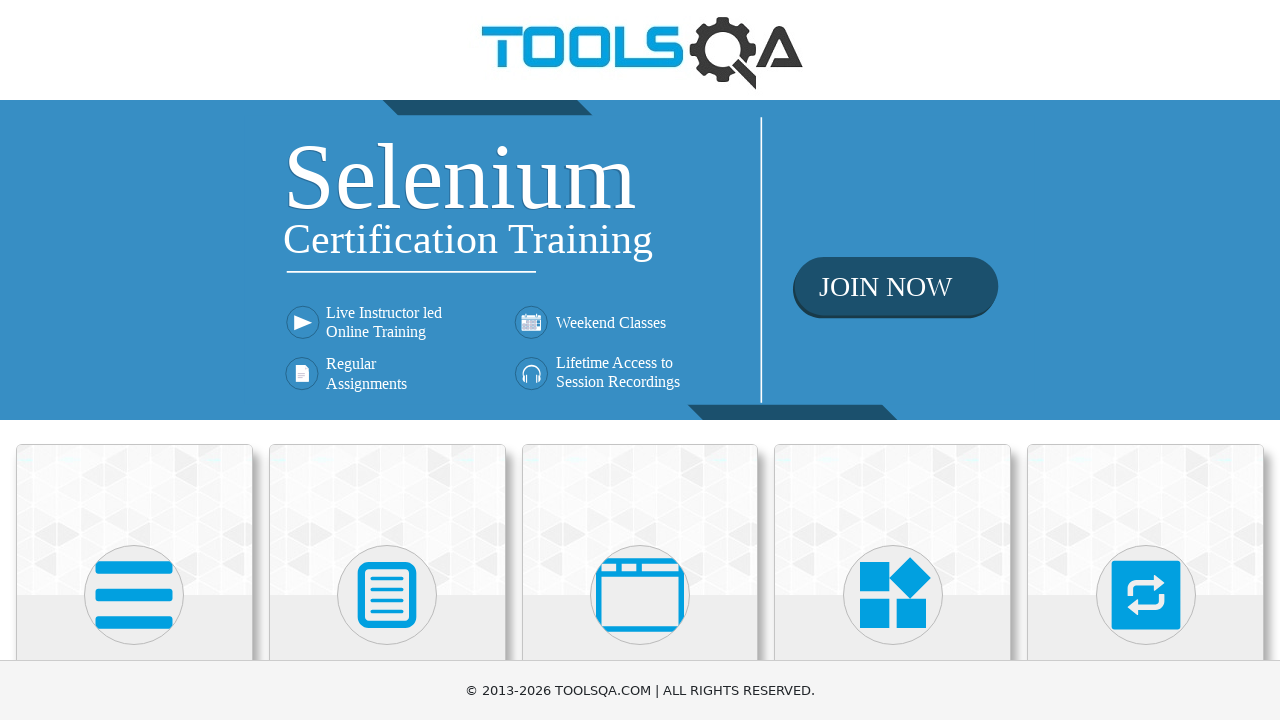

Clicked on Elements card at (134, 360) on xpath=//h5[text()='Elements']
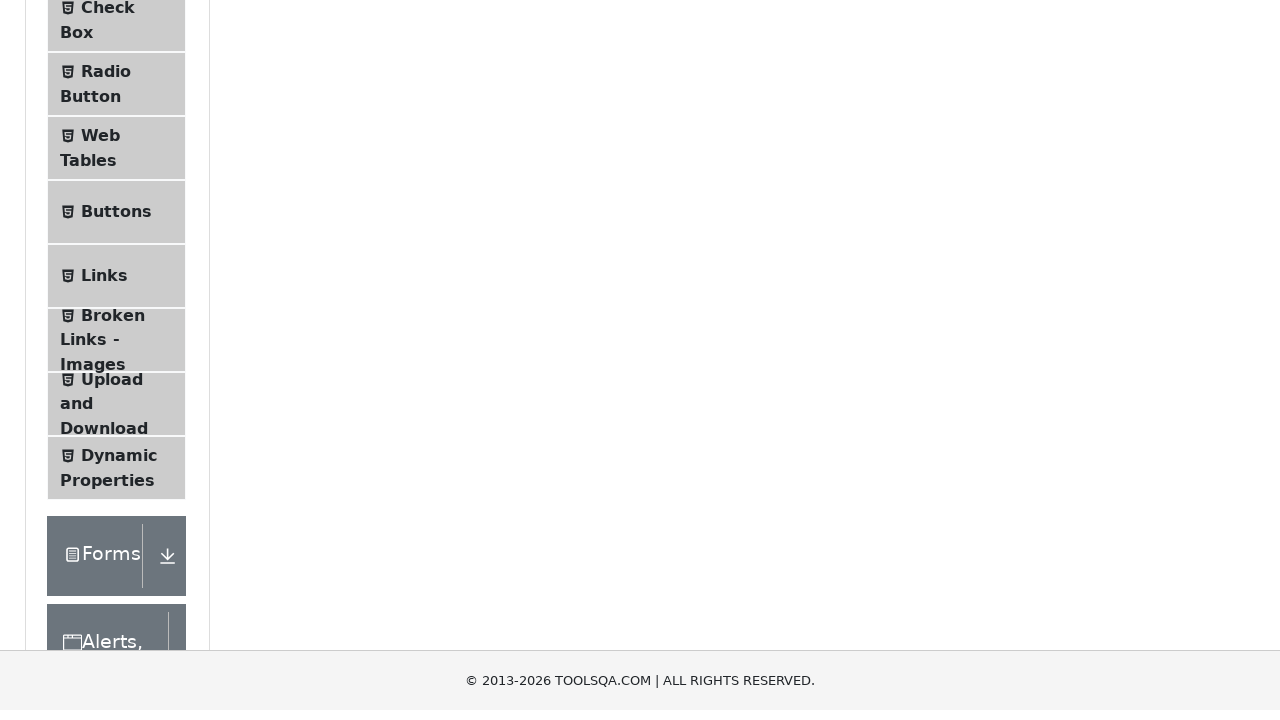

Clicked on Buttons menu item at (116, 517) on xpath=//span[@class='text' and text()='Buttons']
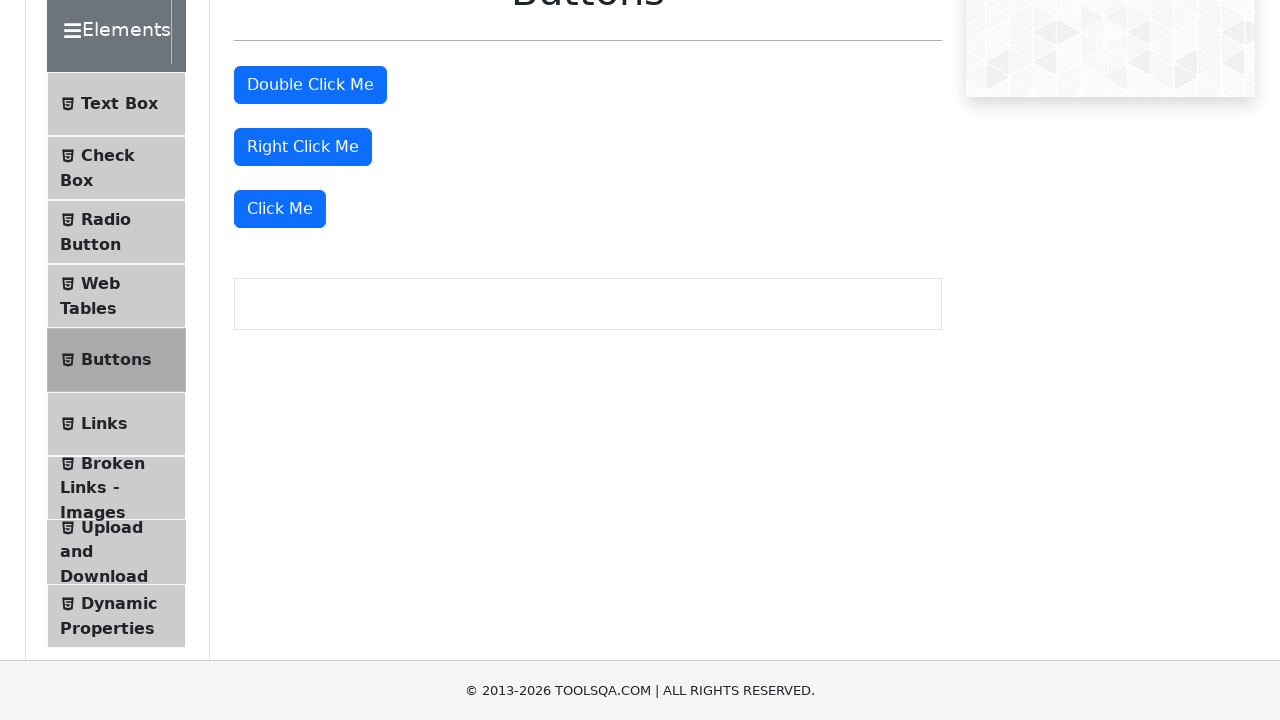

Right-clicked on the right-click button at (303, 147) on #rightClickBtn
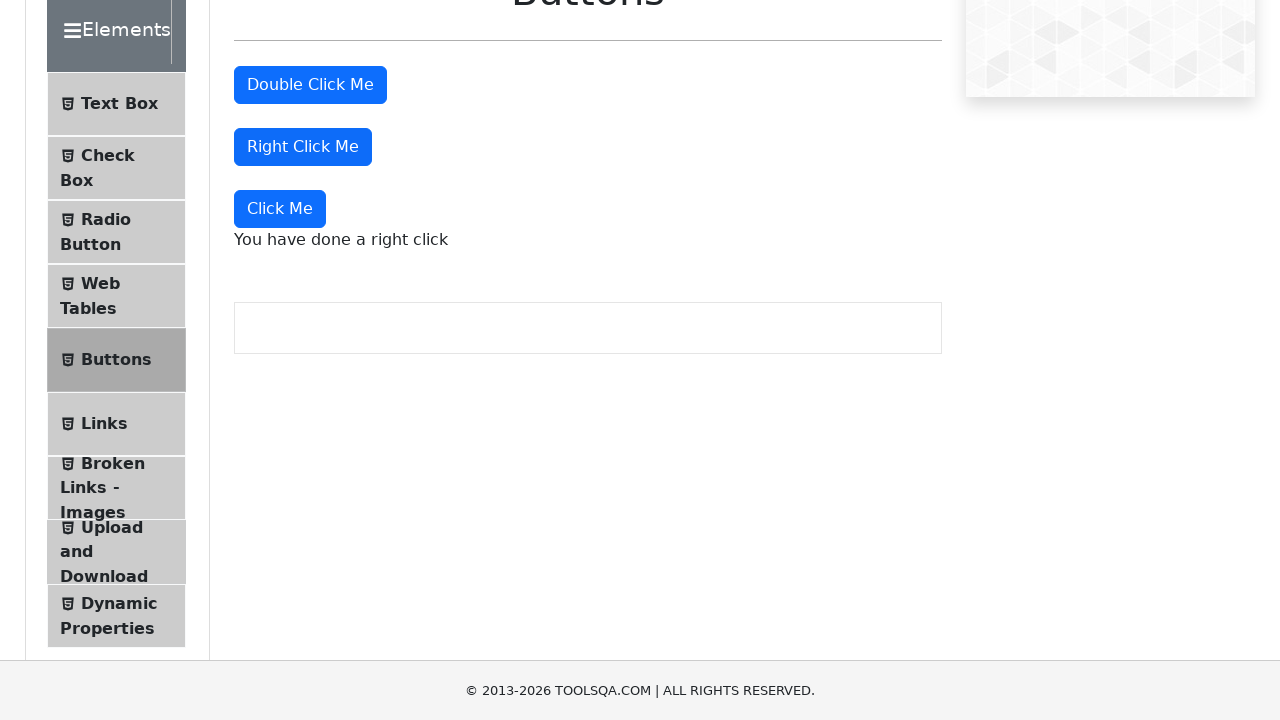

Right-click success message appeared
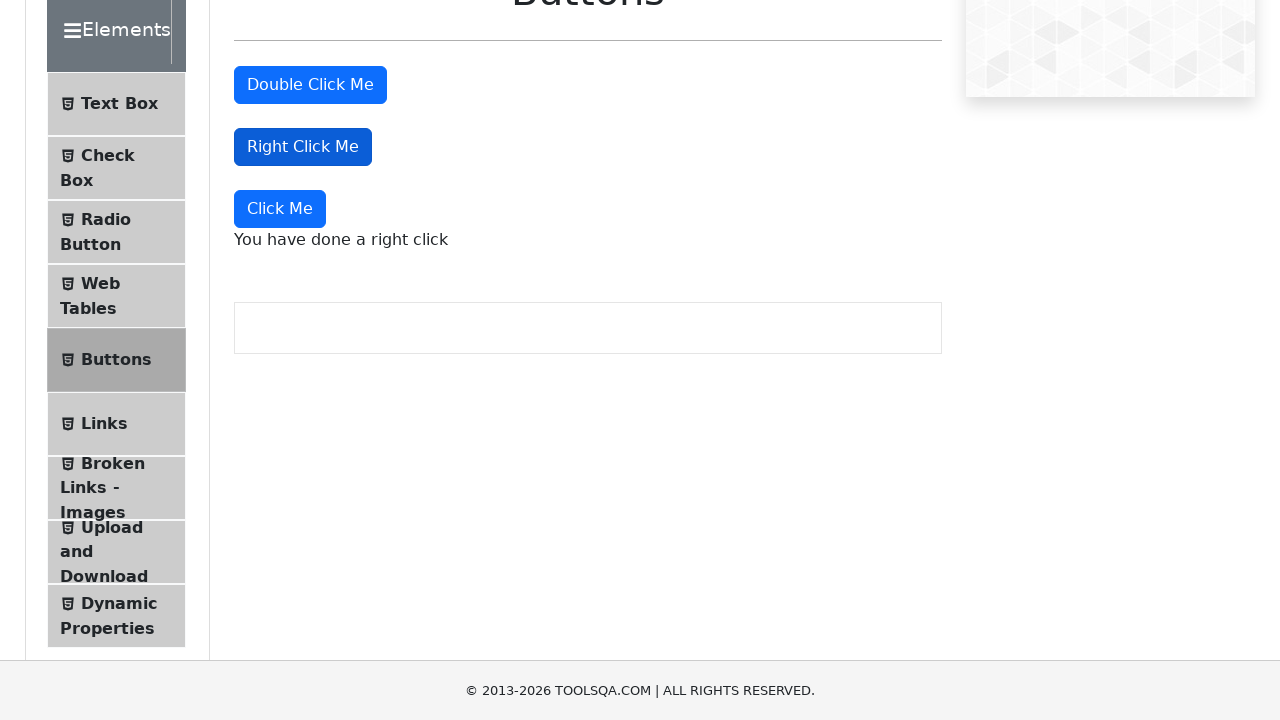

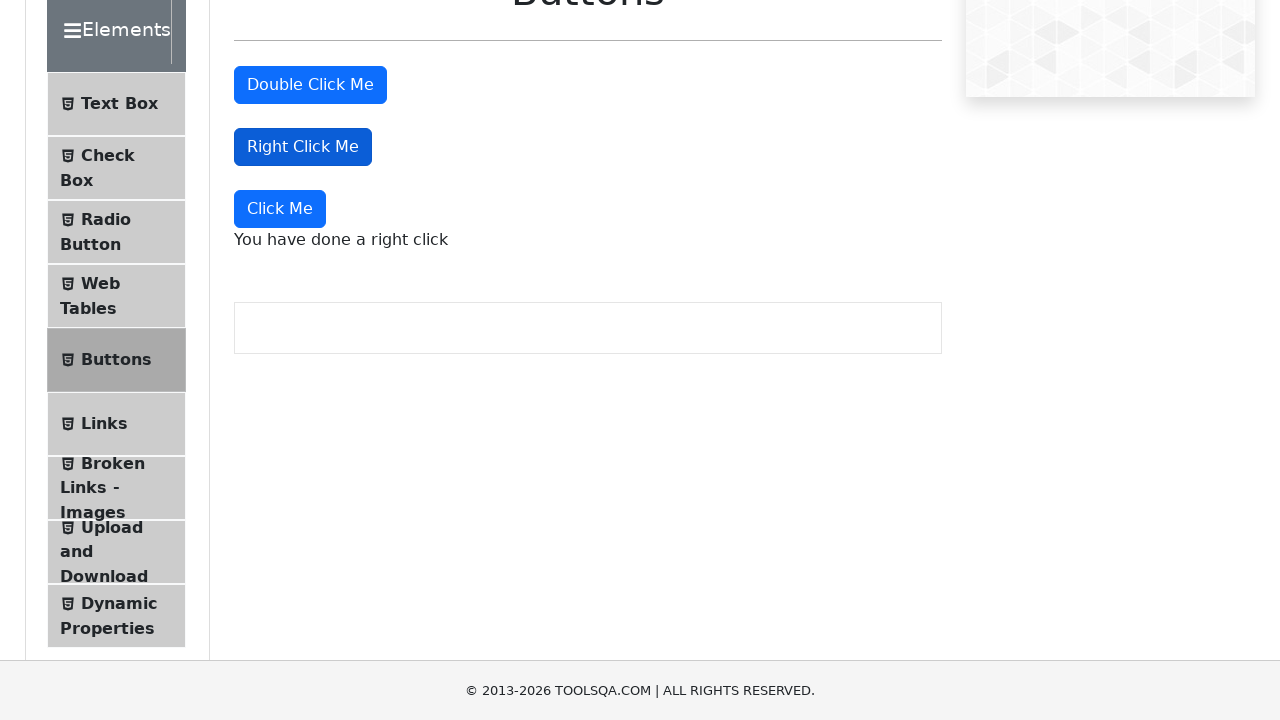